Tests cruise search functionality by modifying date range filters (setting end date to 3 months after start date), adjusting duration fields, and submitting the search form.

Starting URL: https://cruise.airtkt.com/app/0/cruise/0/search_cruises.html?clear=all&search[duration_min]=1&search[duration_max]=9999&search[start_date]=07/28/2025&search[end_date]=09/29/2025

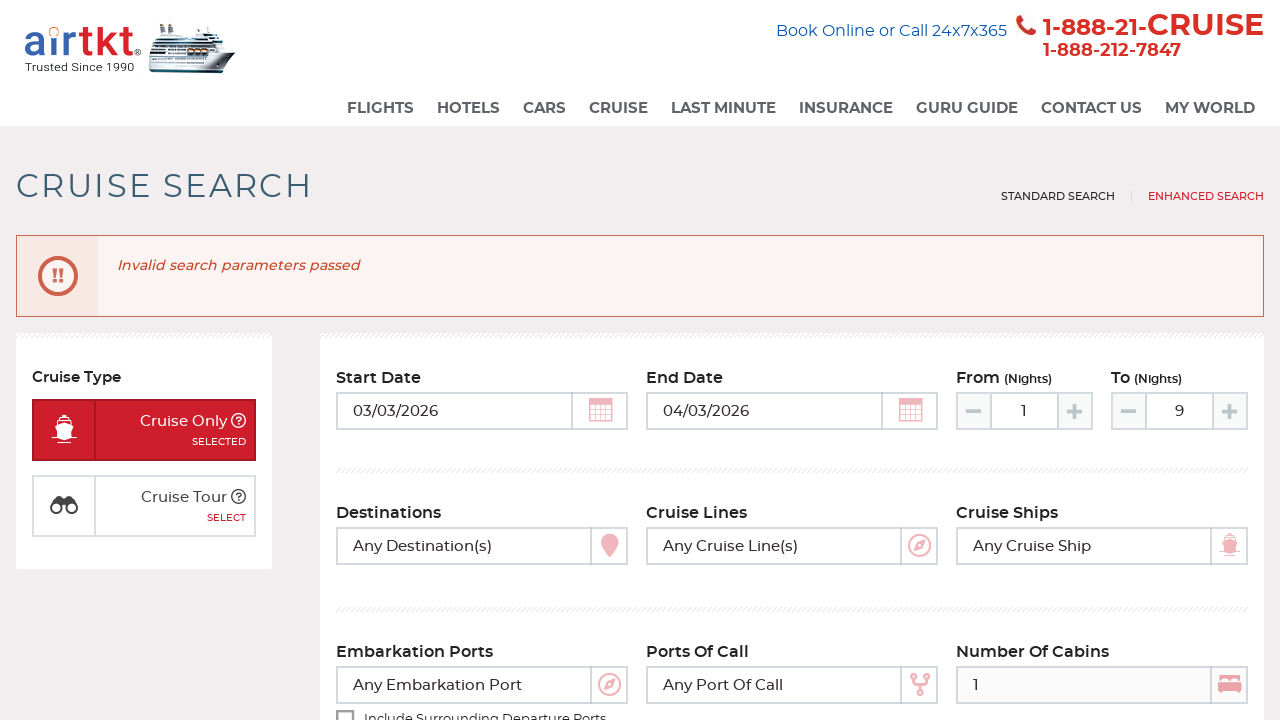

Start date field became visible
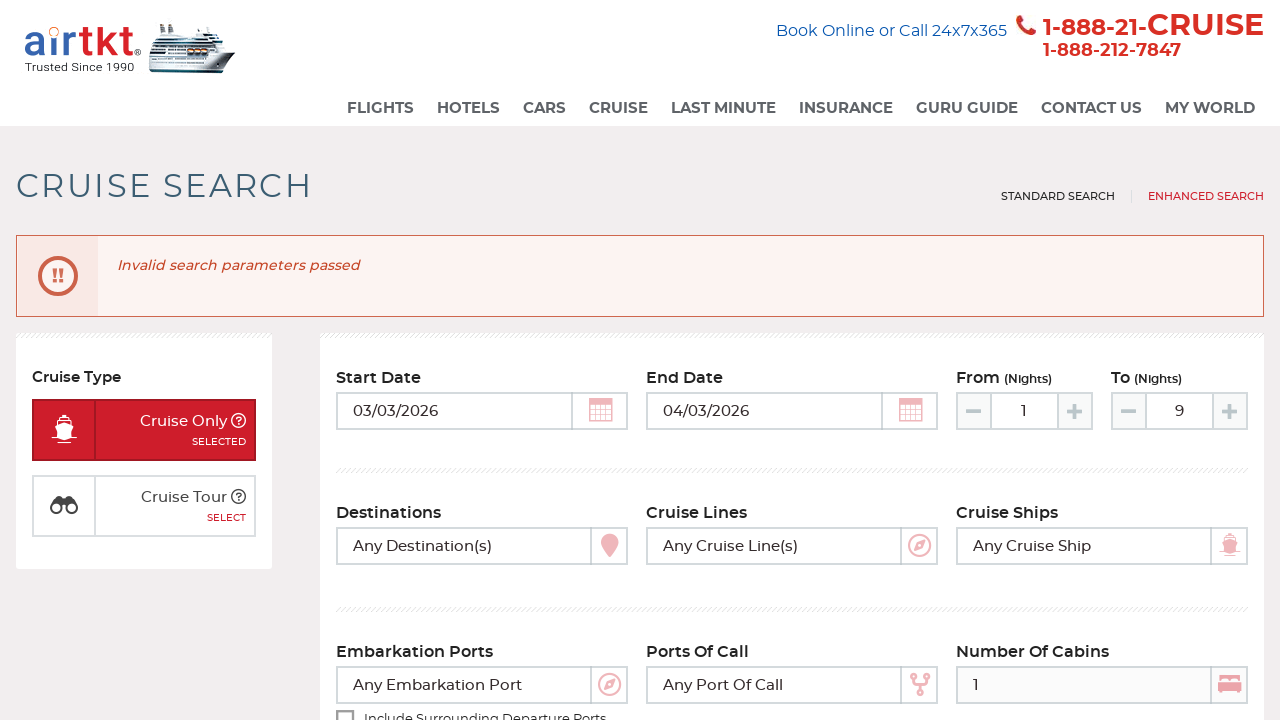

Retrieved start date value: 03/03/2026
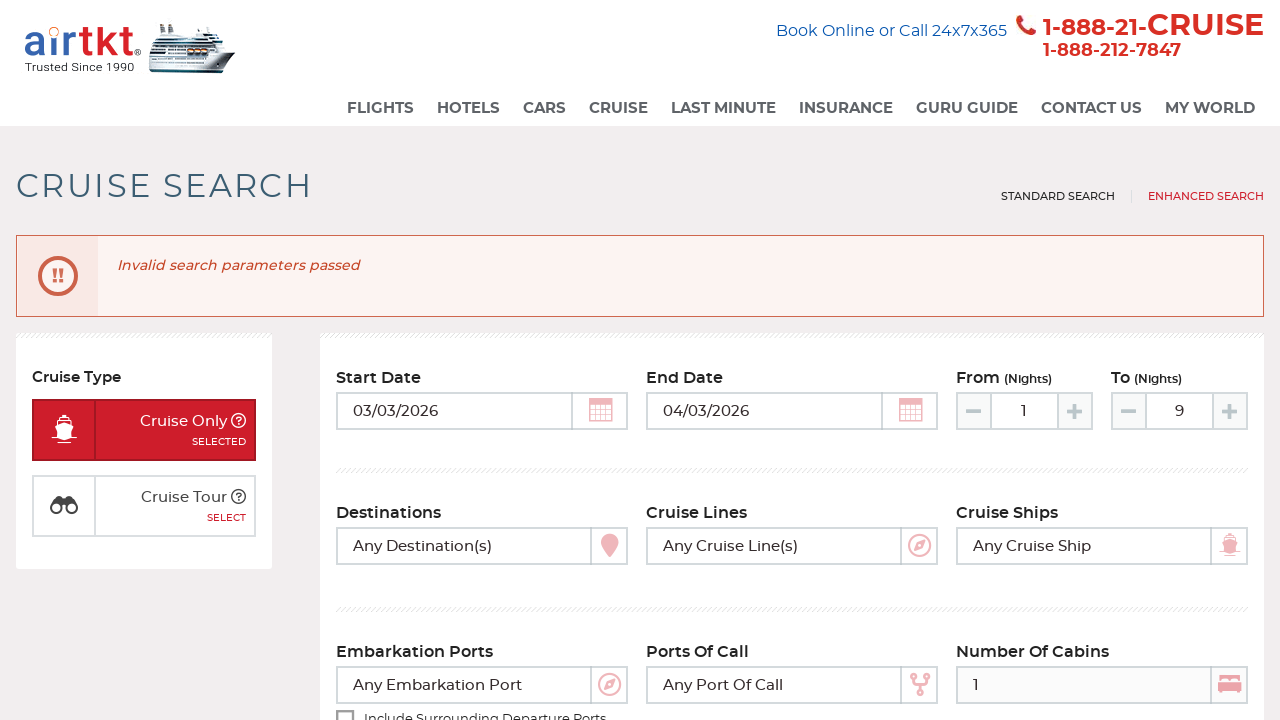

Calculated end date 3 months after start date: 06/03/2026
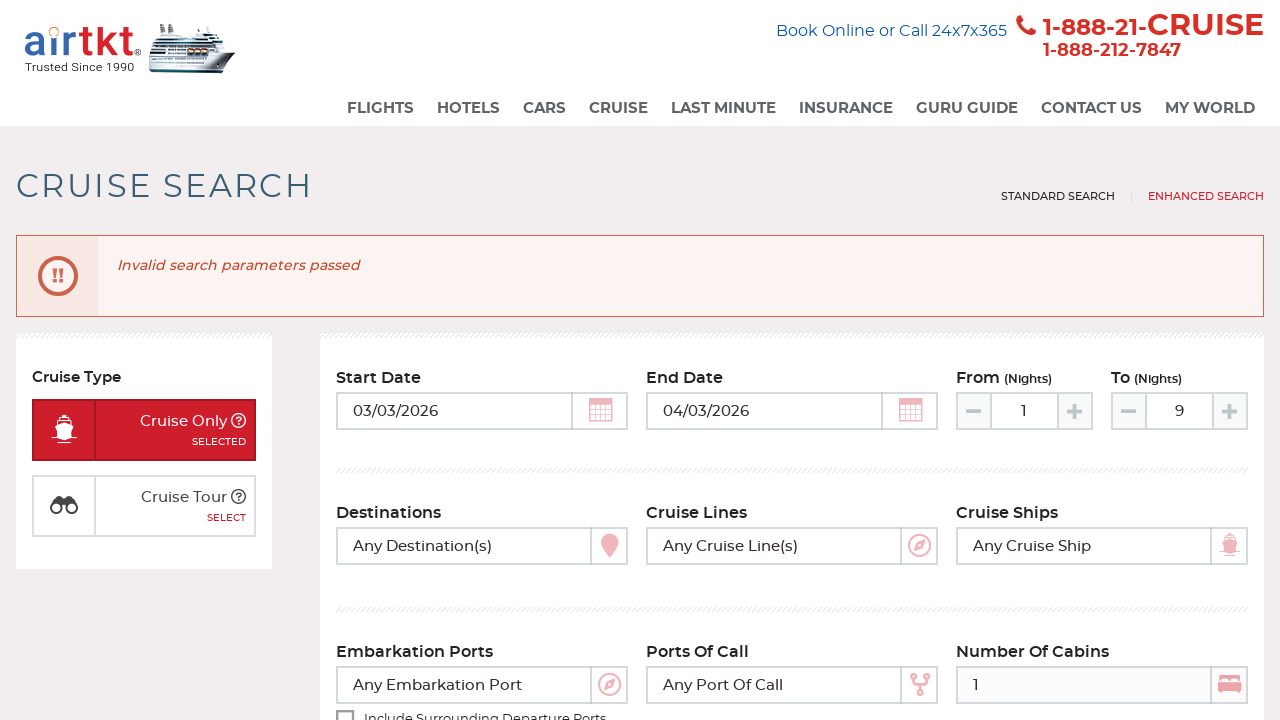

Set end date field to 06/03/2026 via JavaScript
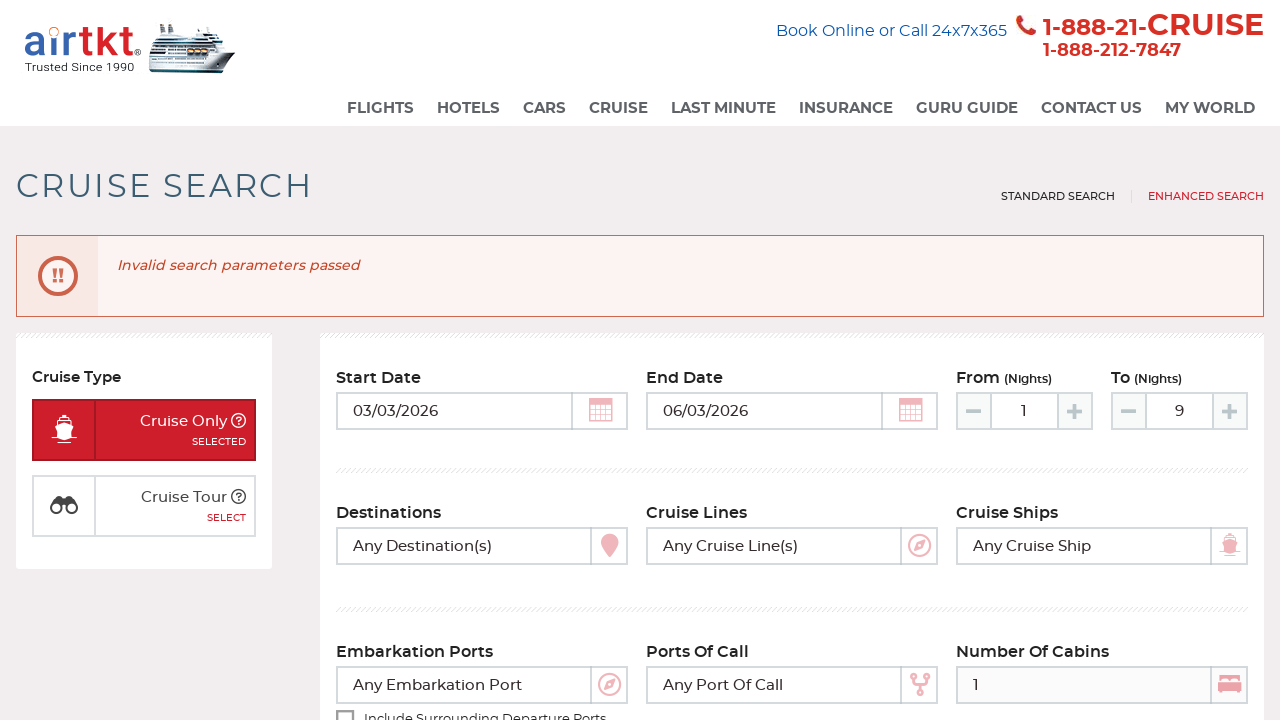

Duration fields became visible
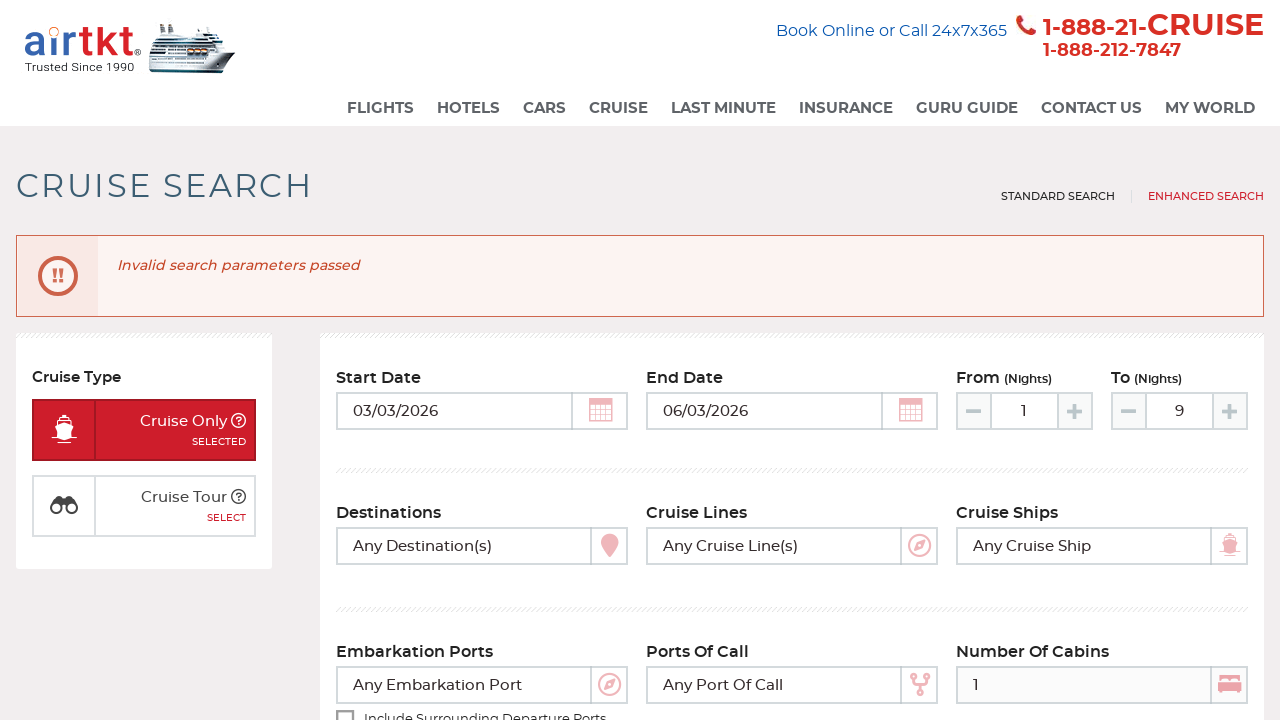

Set minimum duration to 0 on #search\[duration_min\]
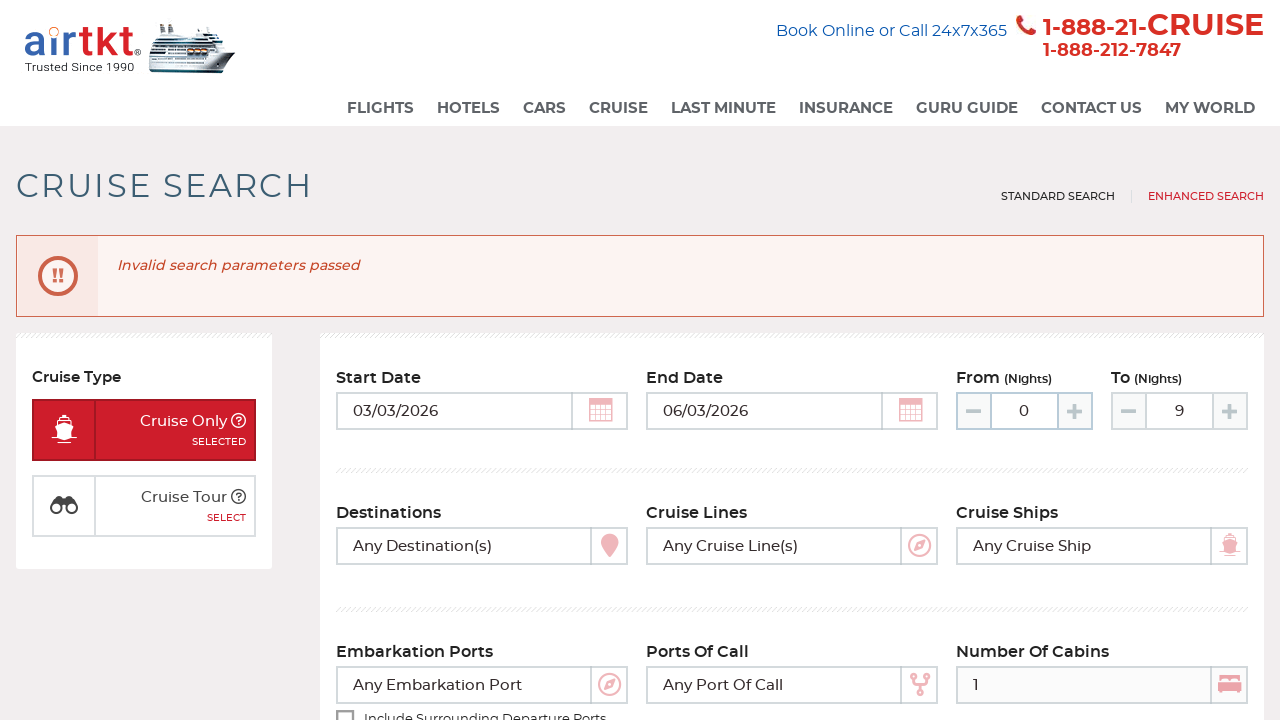

Set maximum duration to 365 on #search\[duration_max\]
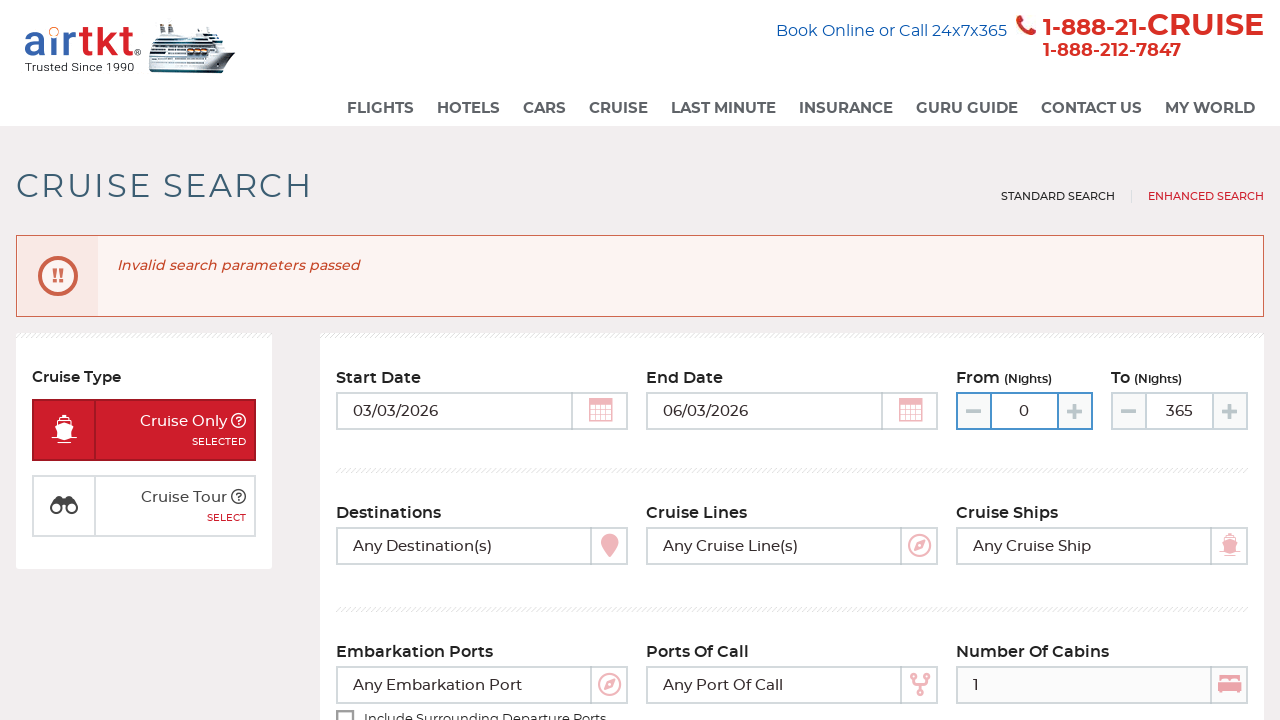

Network activity settled
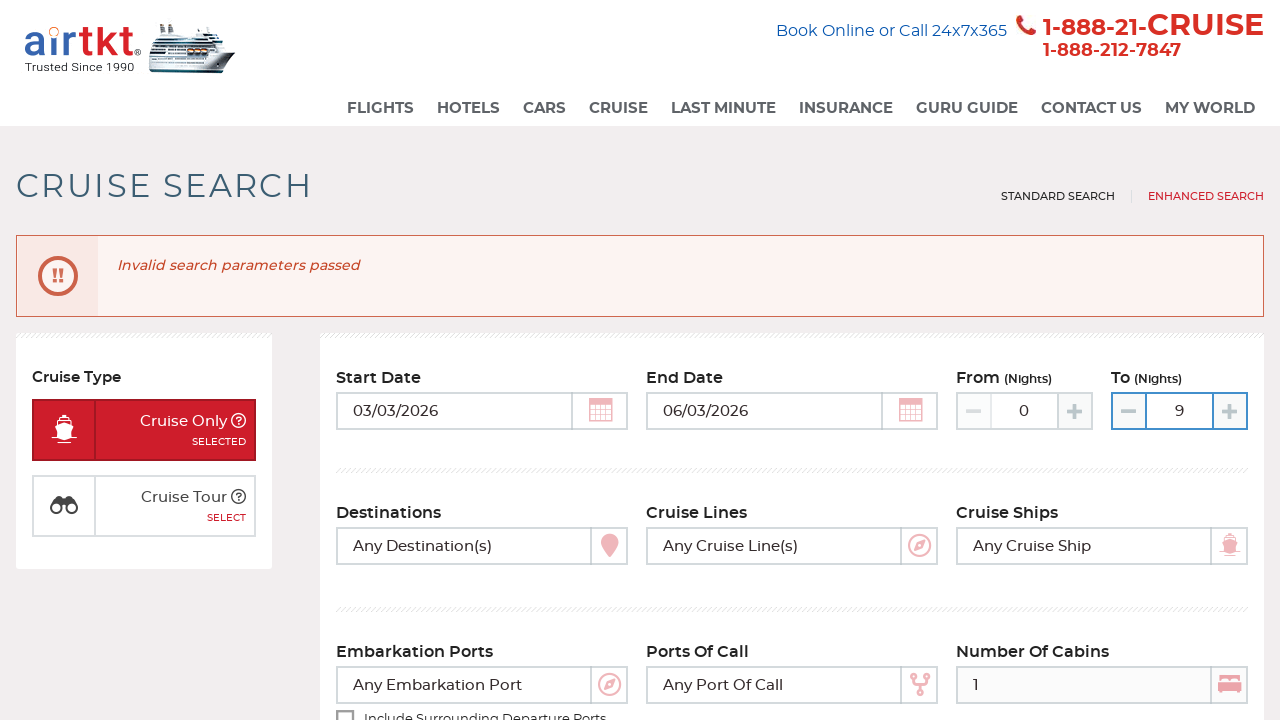

Re-applied end date field to 06/03/2026 to prevent JS override
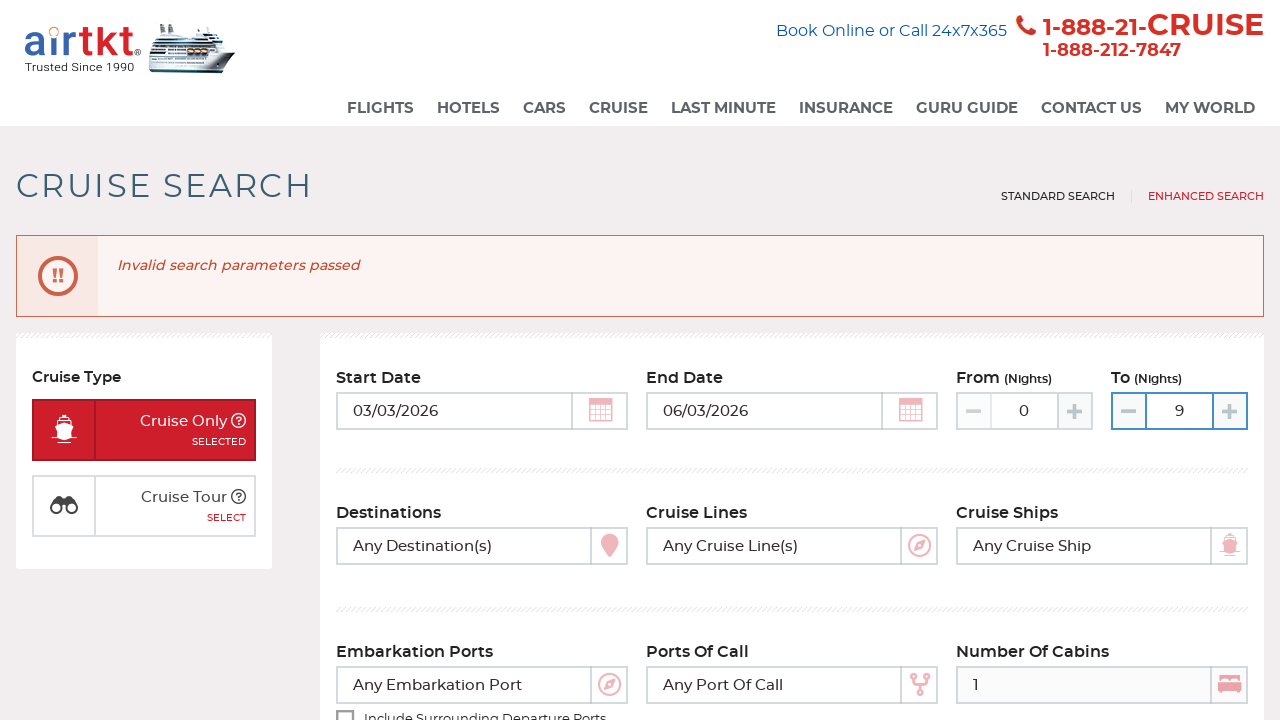

Re-filled minimum duration to 0 on #search\[duration_min\]
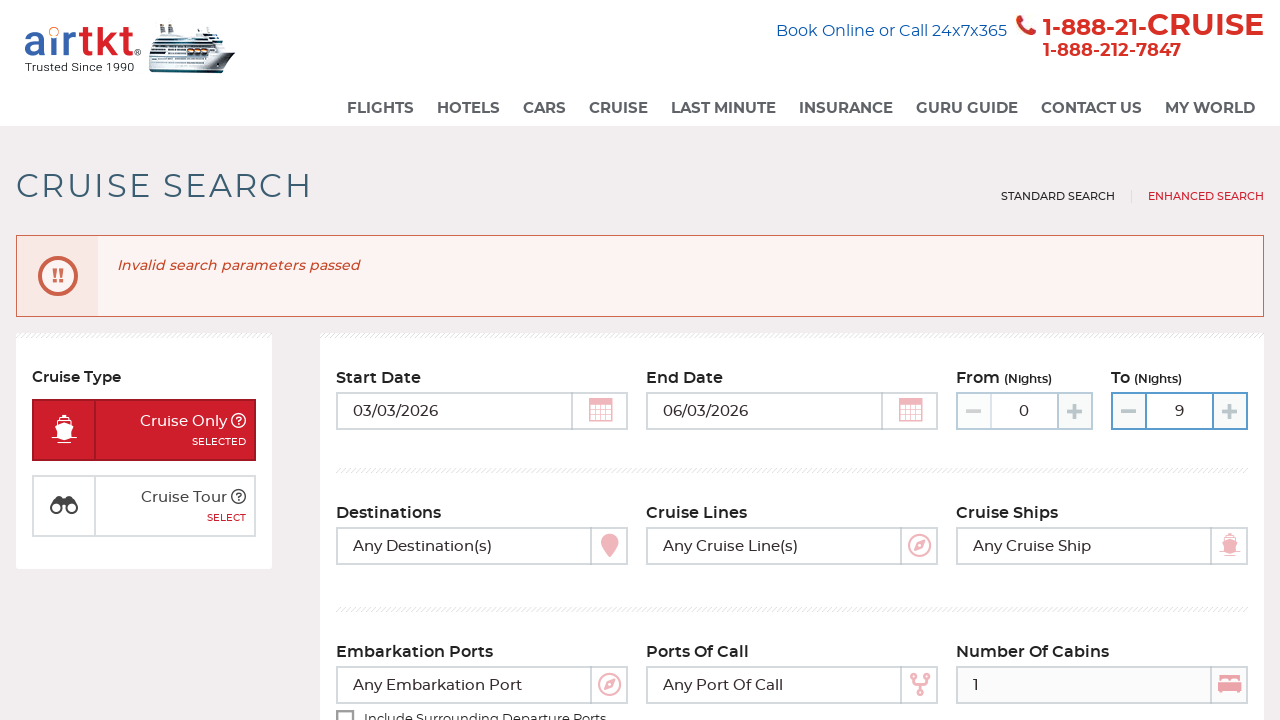

Re-filled maximum duration to 365 on #search\[duration_max\]
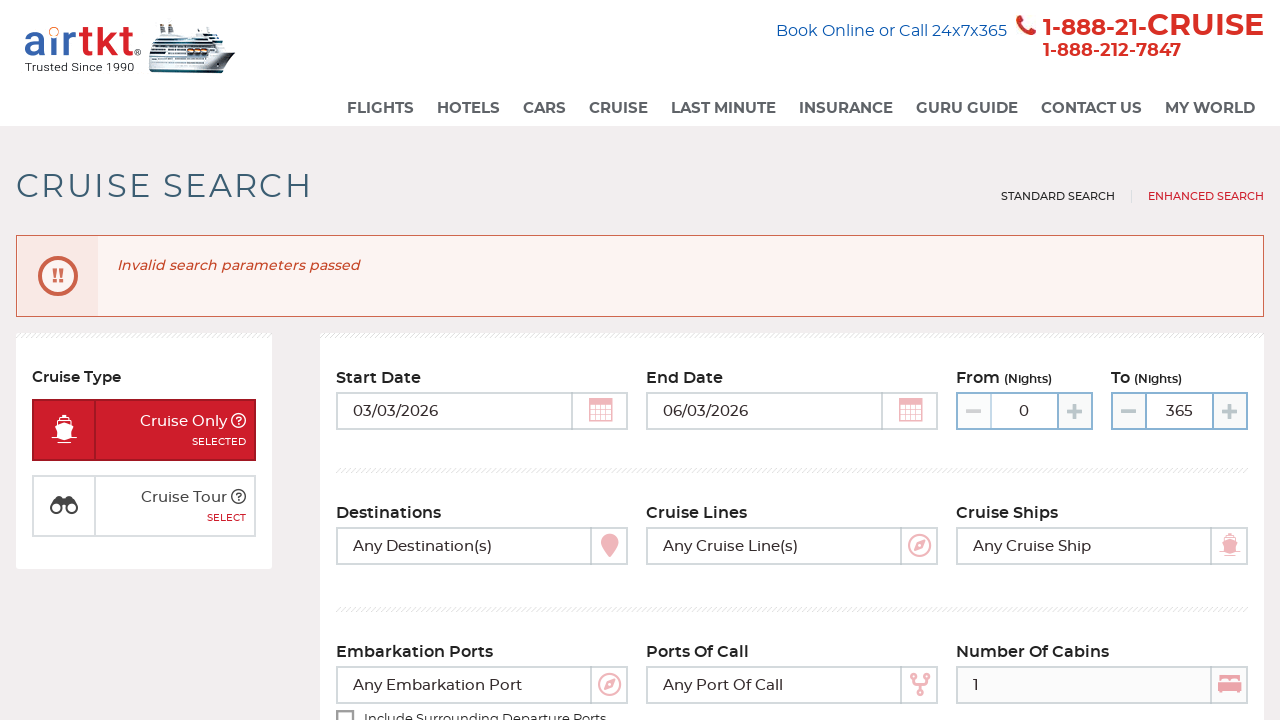

Clicked search button to submit cruise search form
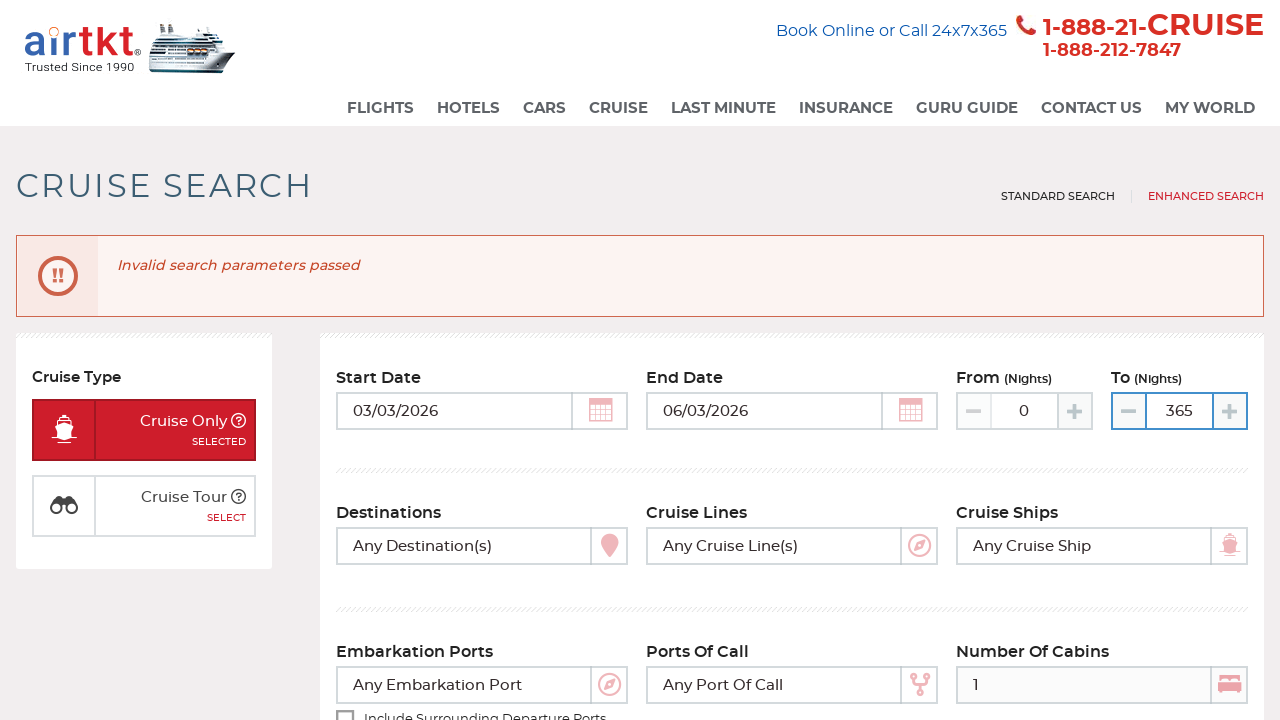

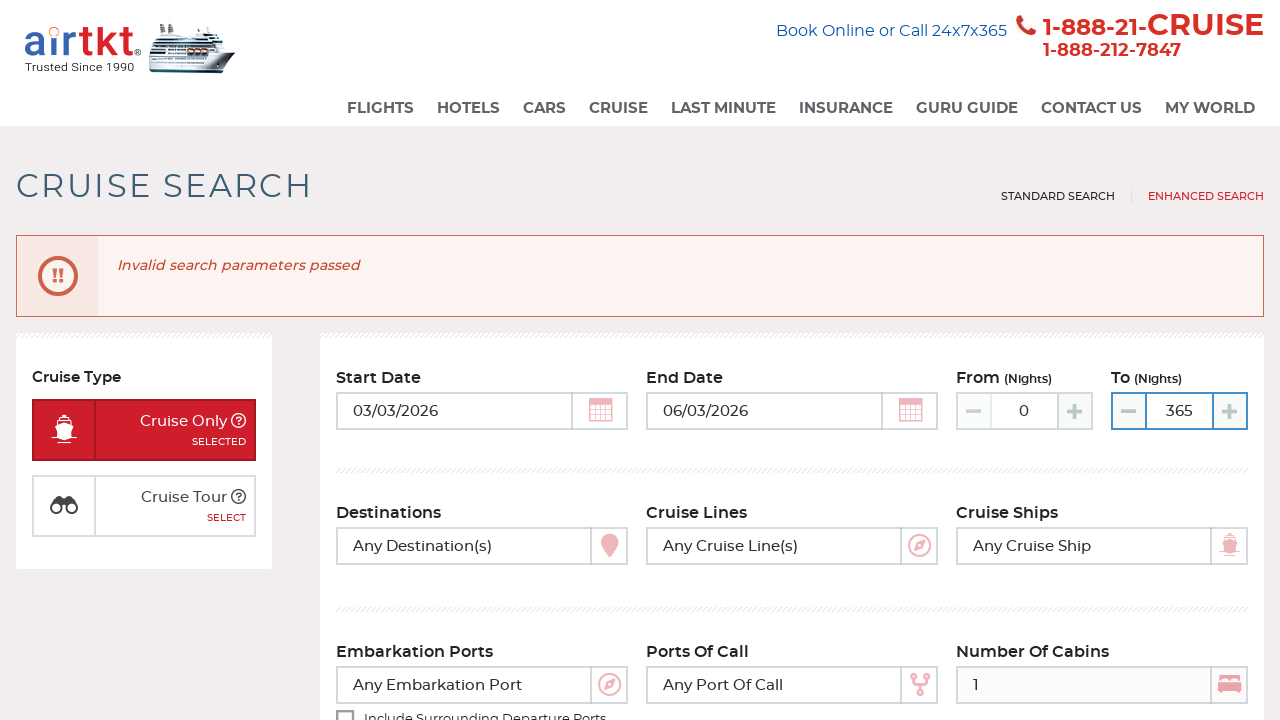